Navigates to Merriam-Webster website and verifies that links are present on the page

Starting URL: https://www.merriam-webster.com/

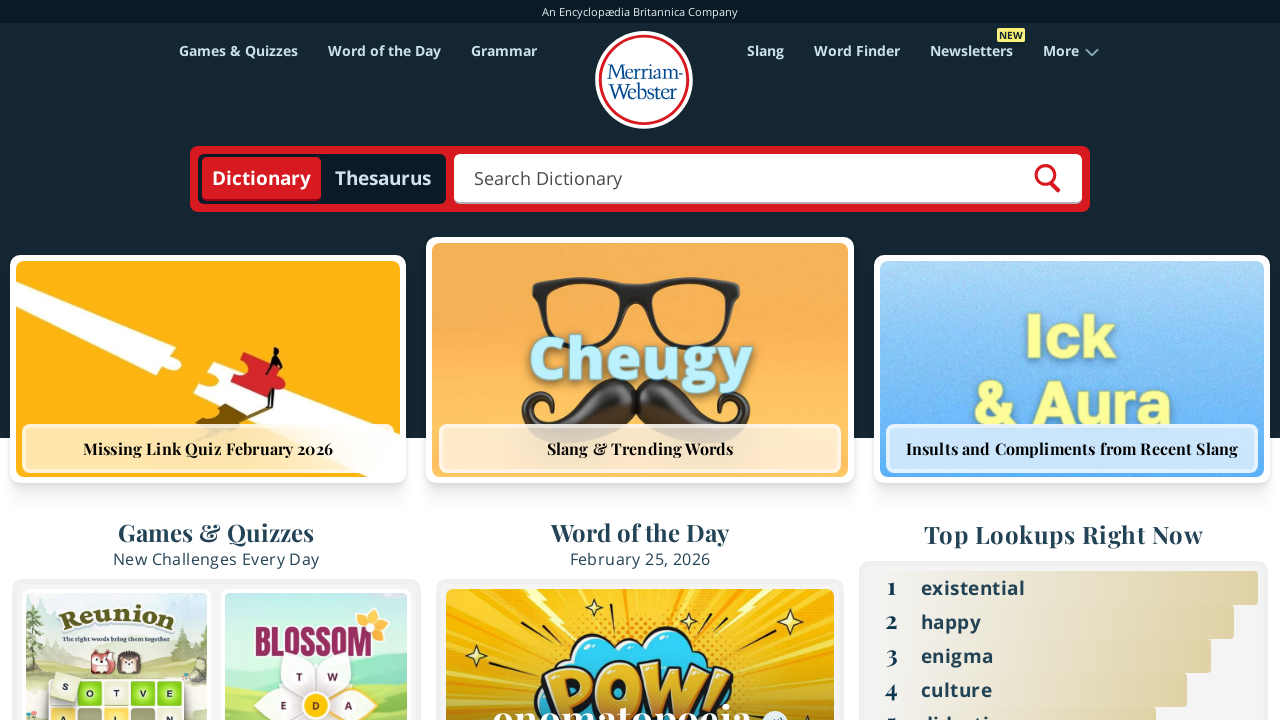

Navigated to Merriam-Webster homepage
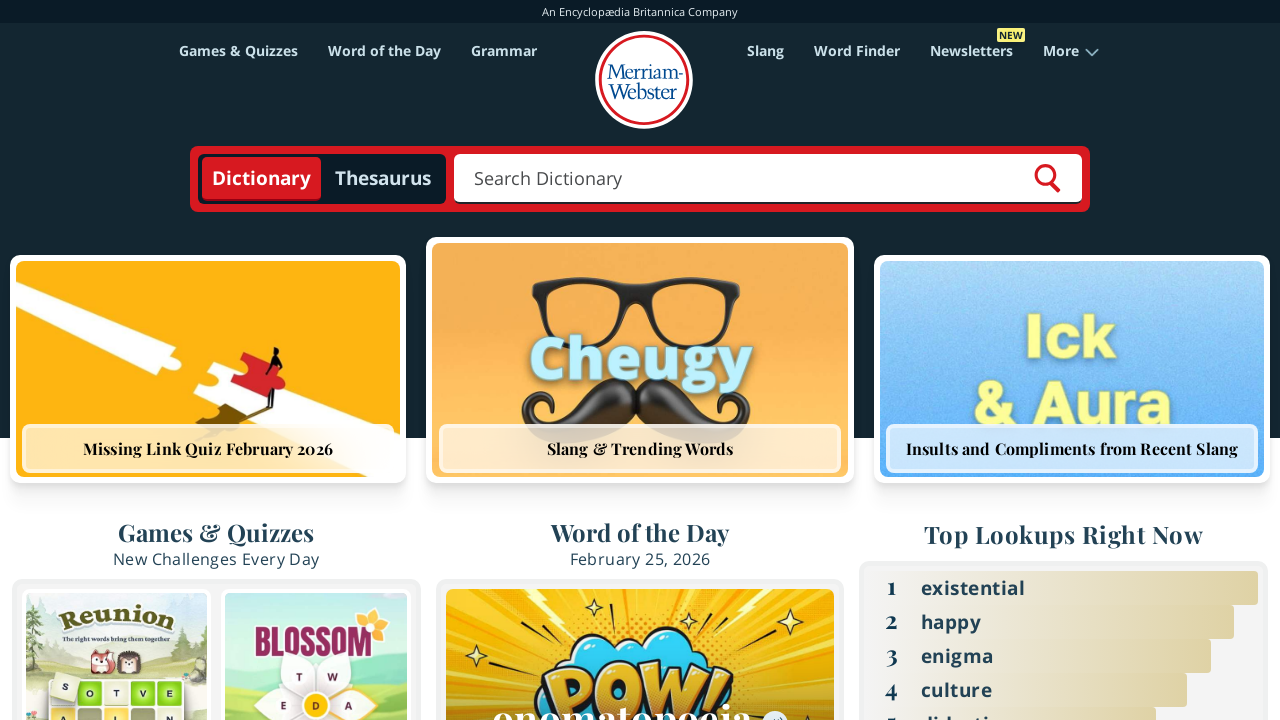

Waited for links to be visible on the page
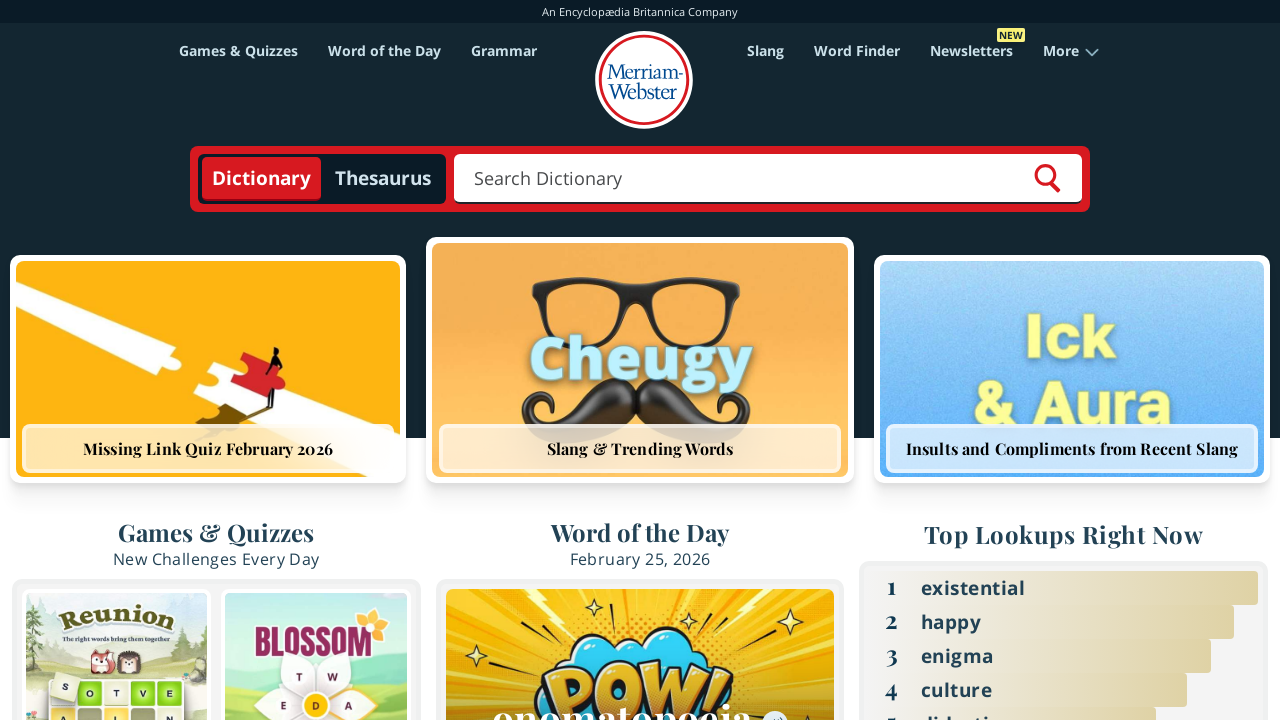

Retrieved all 241 links from the page
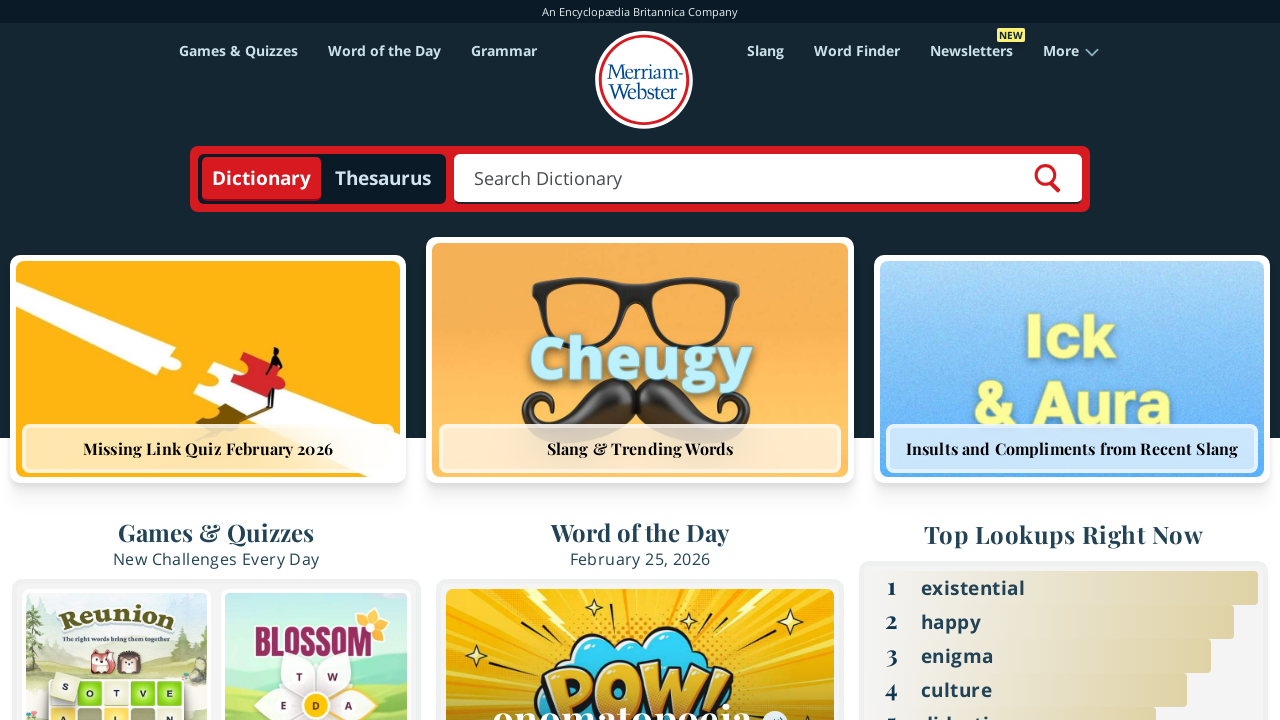

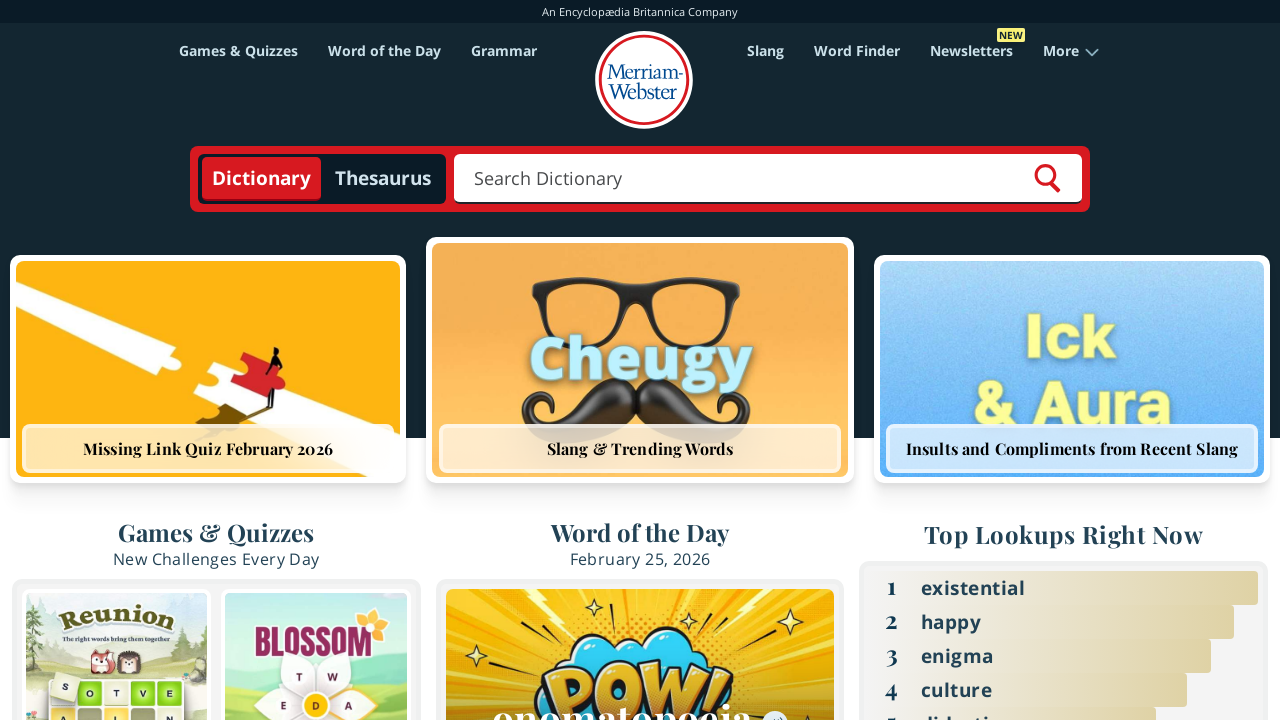